Tests the standard calculator by performing 4*4 operation and verifying the result is 16

Starting URL: https://ru.onlinemschool.com/

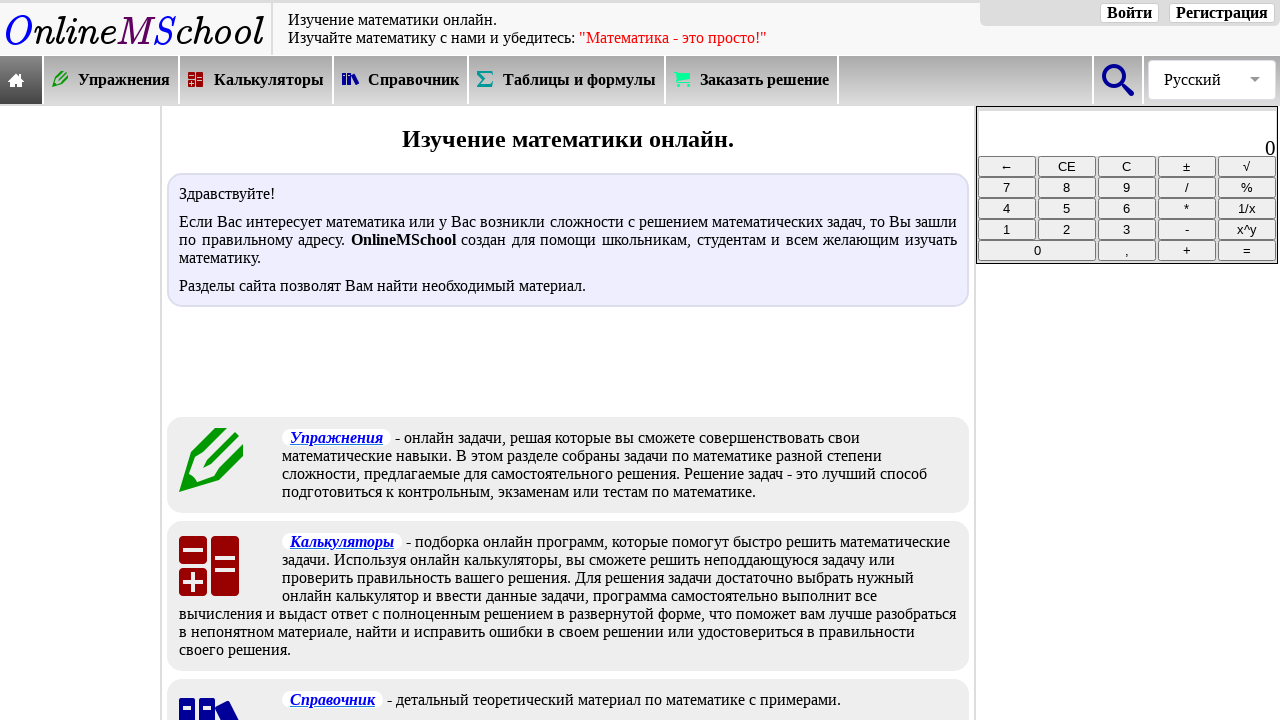

Waited for number 4 button to be available
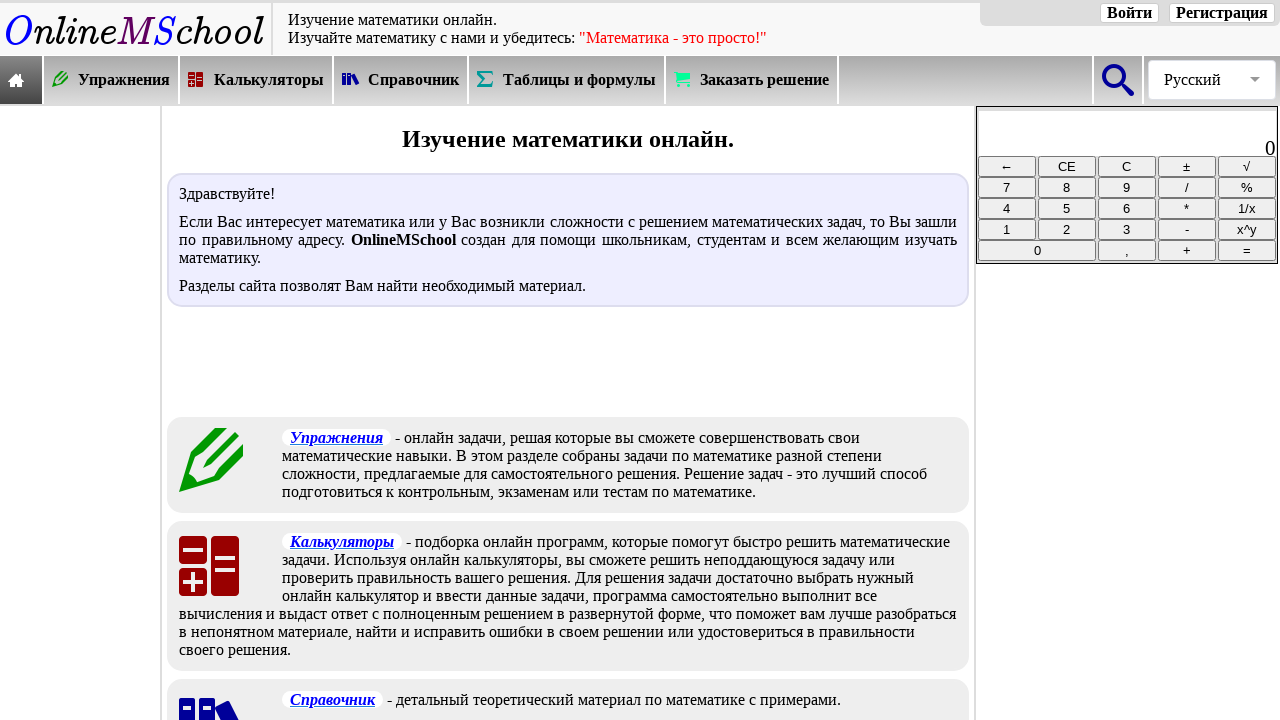

Clicked number 4 button at (1067, 188) on xpath=//*[@id="oms_rgh1t"]/div[1]/table/tbody/tr[3]/td[2]/input
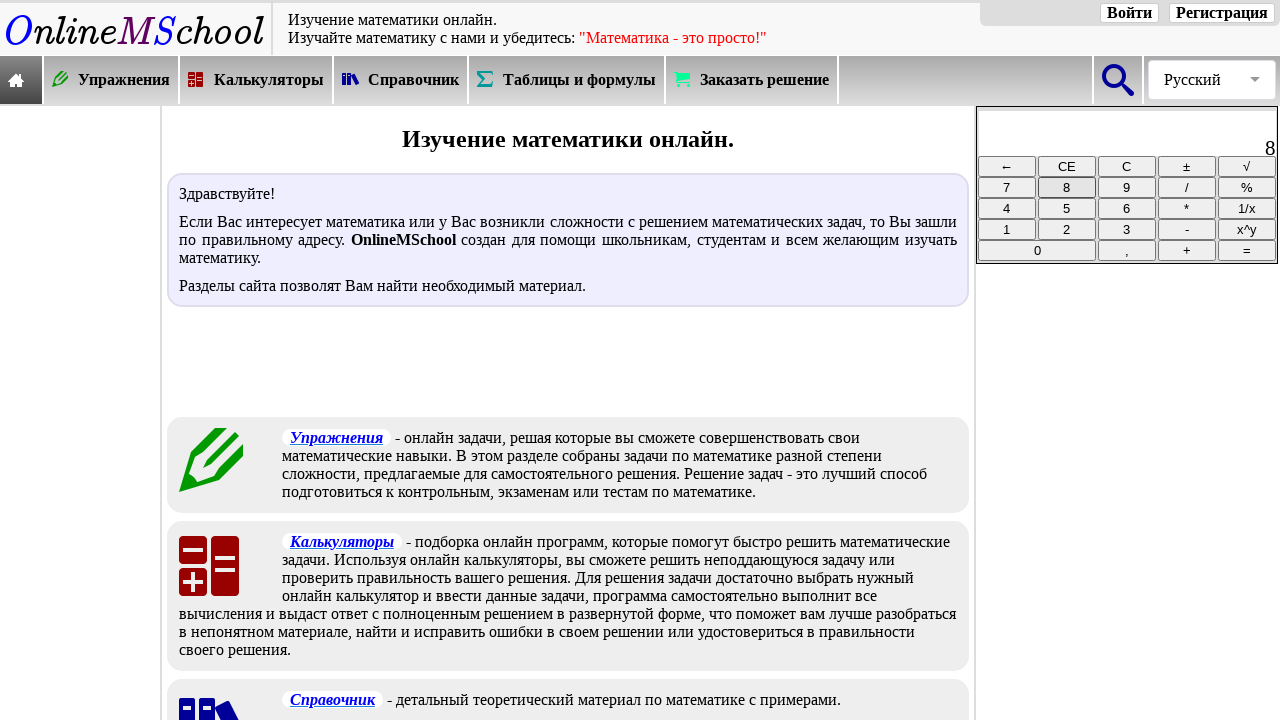

Waited for multiply operator button to be available
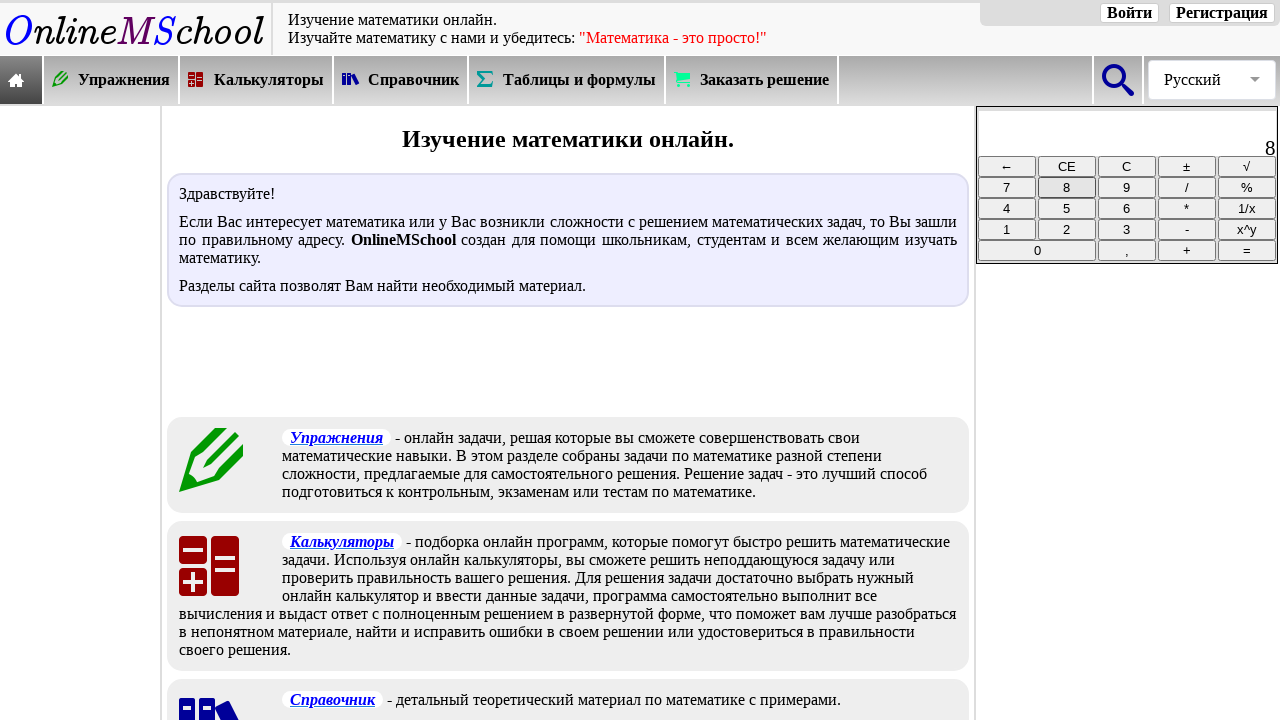

Clicked multiply operator button at (1187, 250) on xpath=//*[@id="oms_rgh1t"]/div[1]/table/tbody/tr[6]/td[3]/input
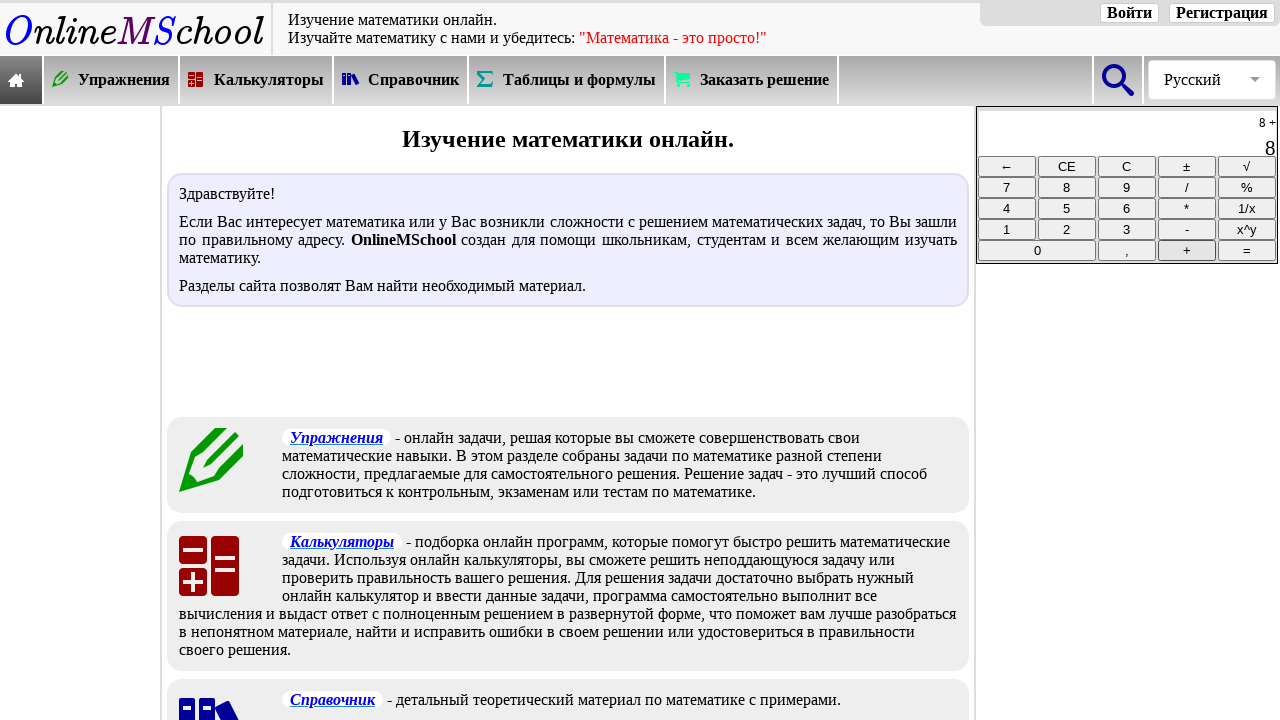

Waited for number 4 button to be available again
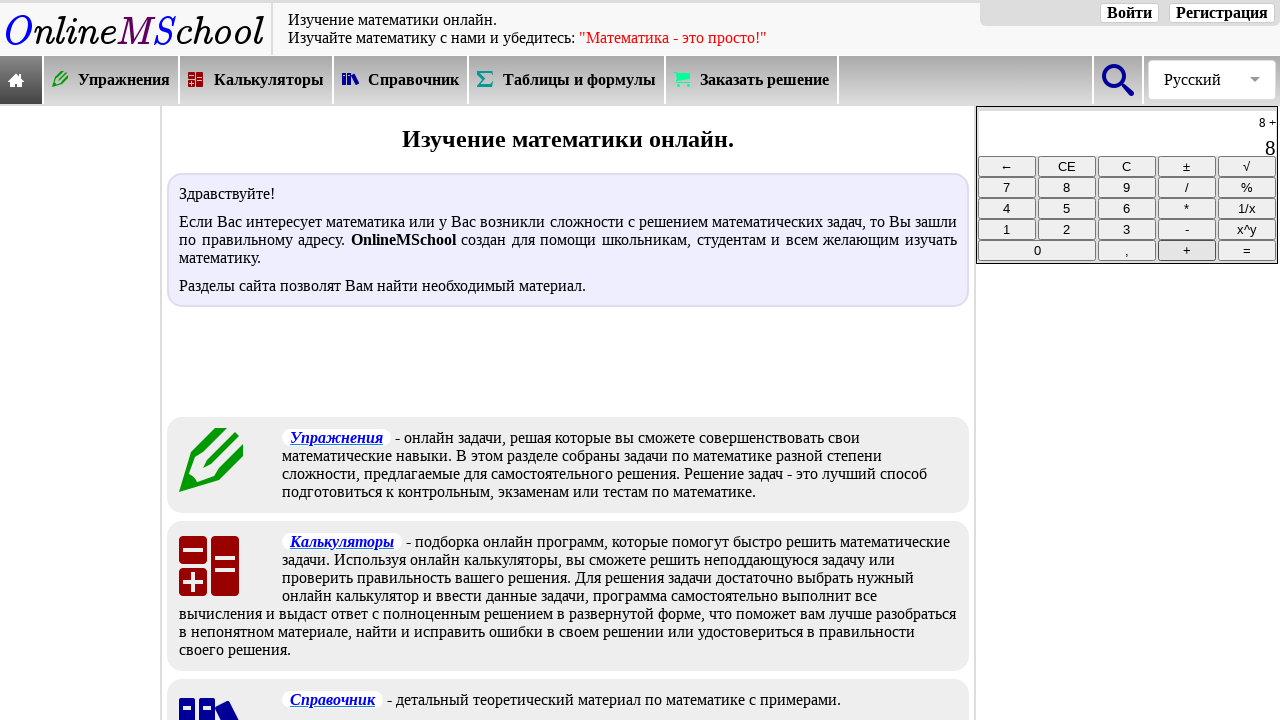

Clicked number 4 button again at (1067, 188) on xpath=//*[@id="oms_rgh1t"]/div[1]/table/tbody/tr[3]/td[2]/input
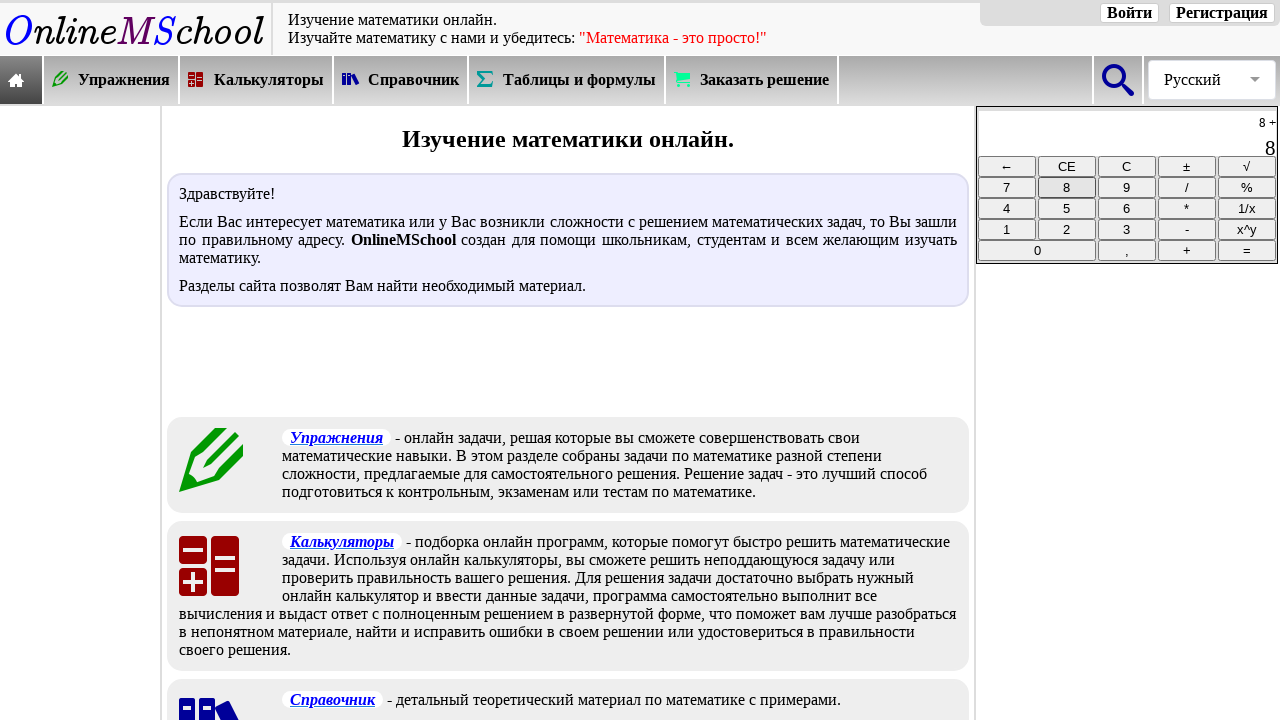

Waited for equals button to be available
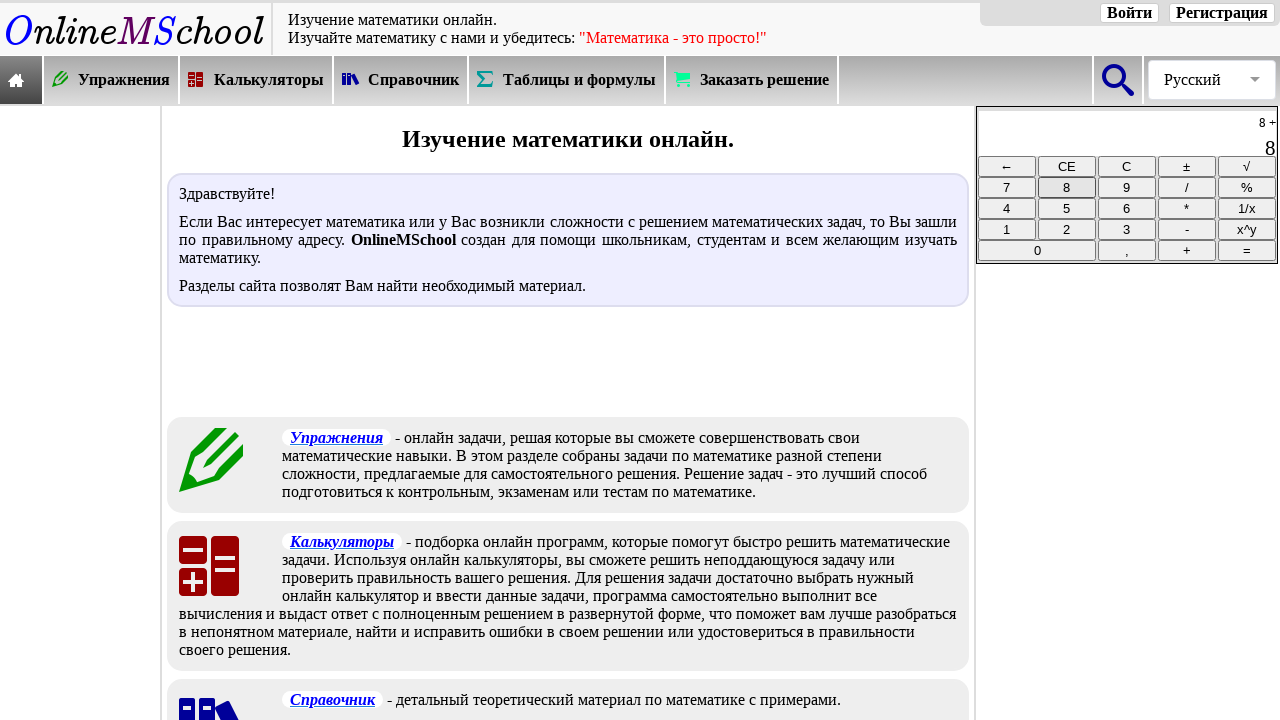

Clicked equals button at (1247, 250) on xpath=//*[@id="oms_rgh1t"]/div[1]/table/tbody/tr[6]/td[4]/input
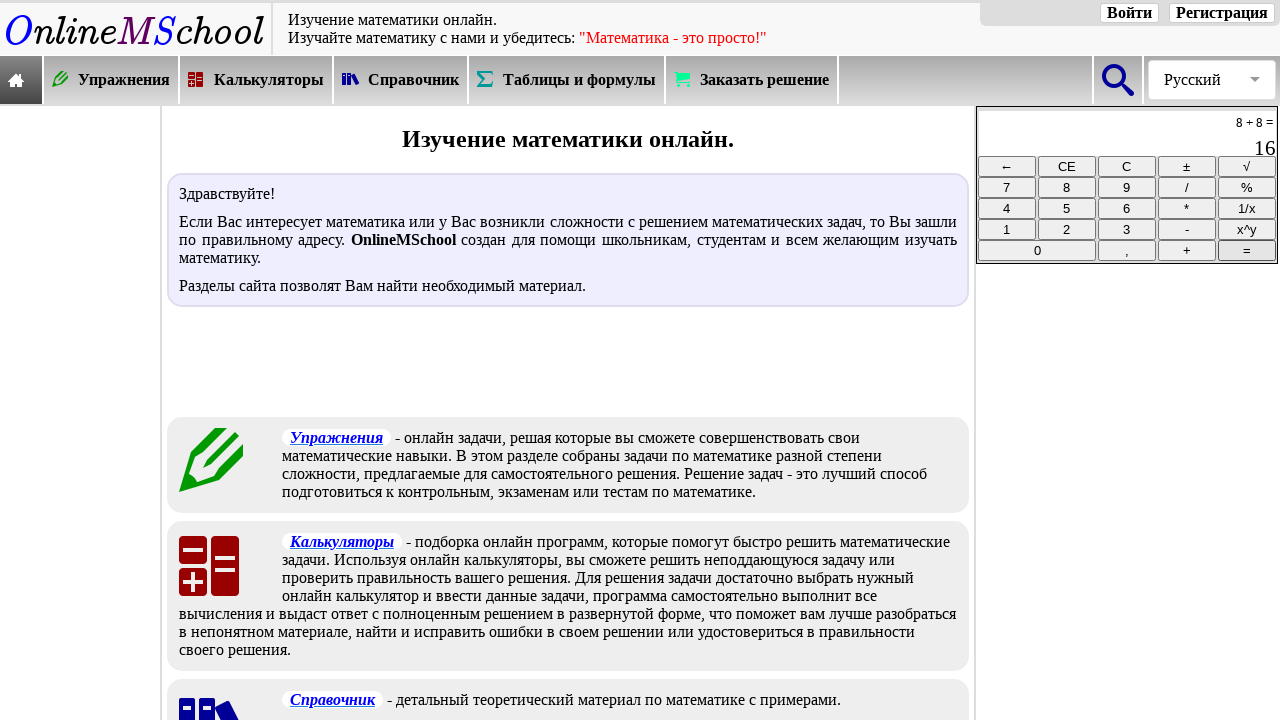

Result field loaded - calculation 4*4 complete
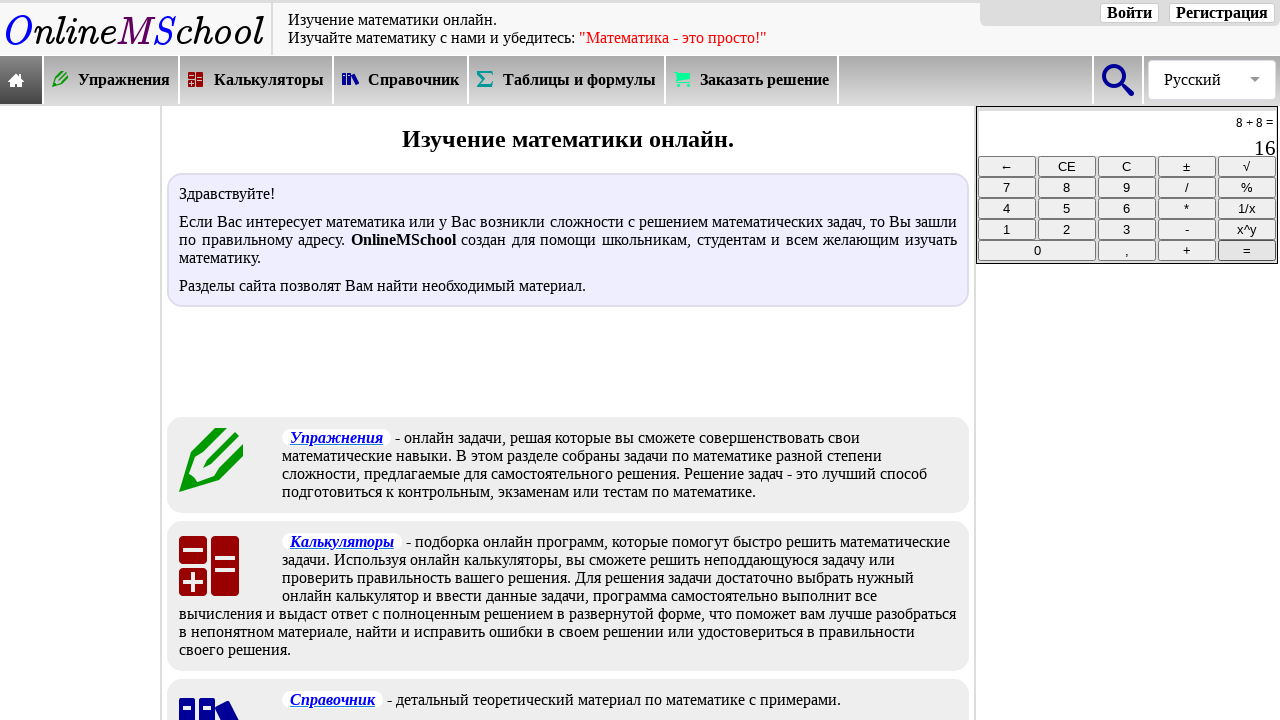

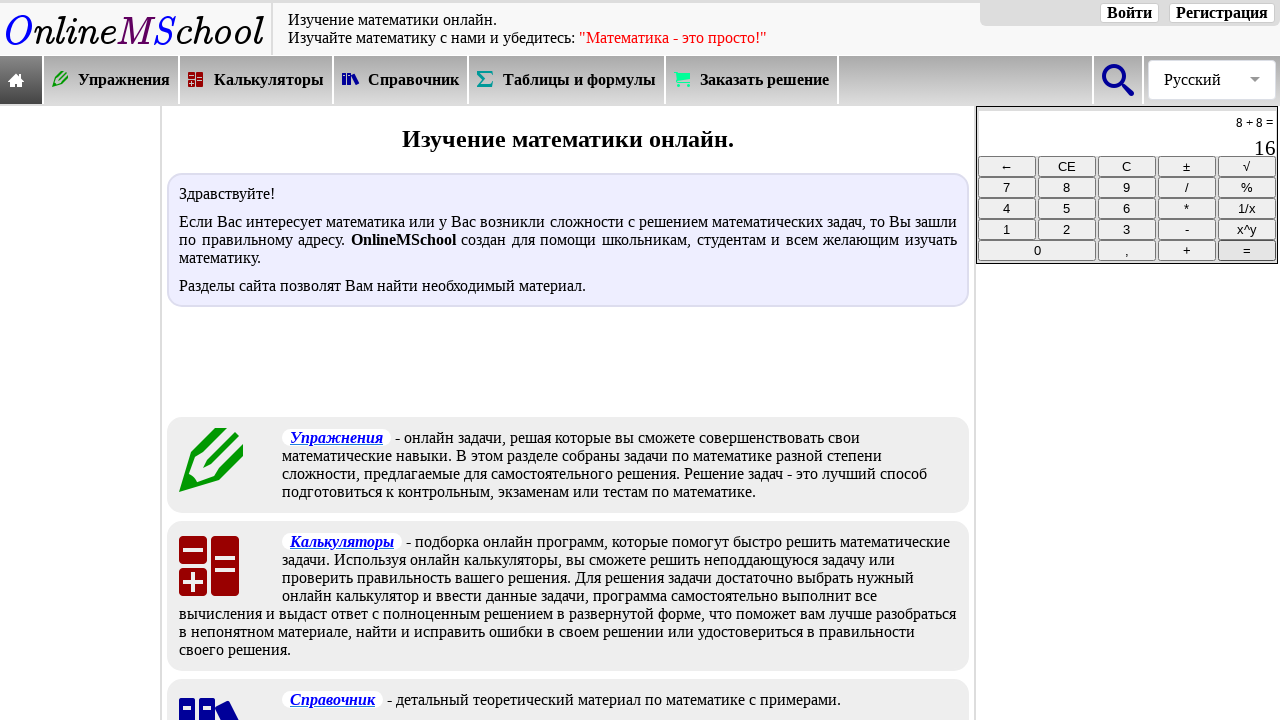